Tests confirmation alerts by navigating to Alerts section, triggering a confirm dialog, dismissing it, and verifying the result

Starting URL: https://demoqa.com/

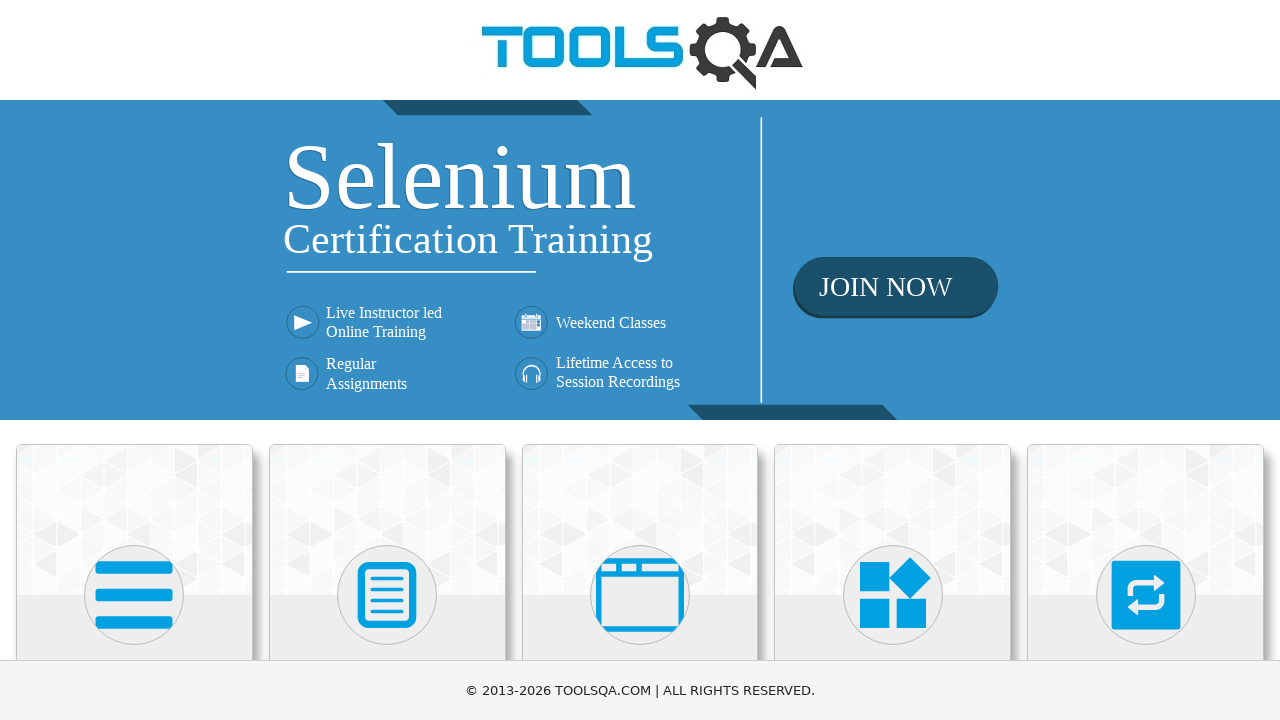

Located Alerts, Frame & Windows card
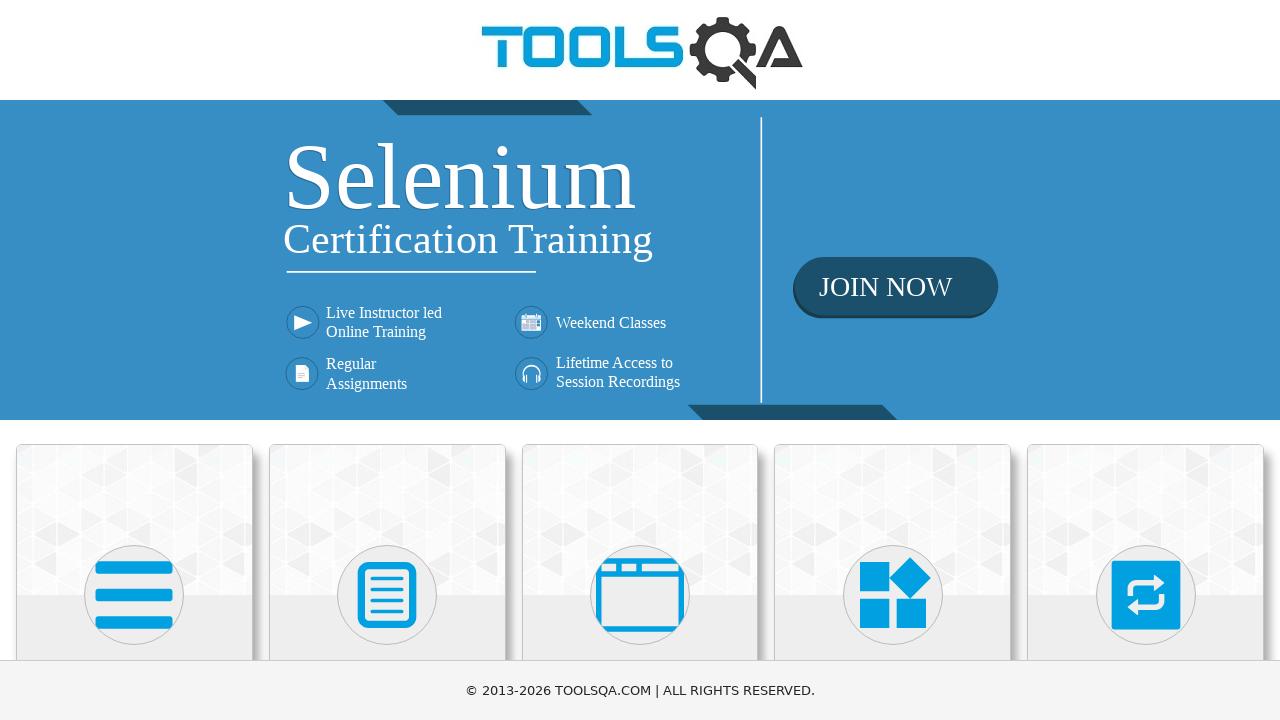

Scrolled Alerts, Frame & Windows card into view
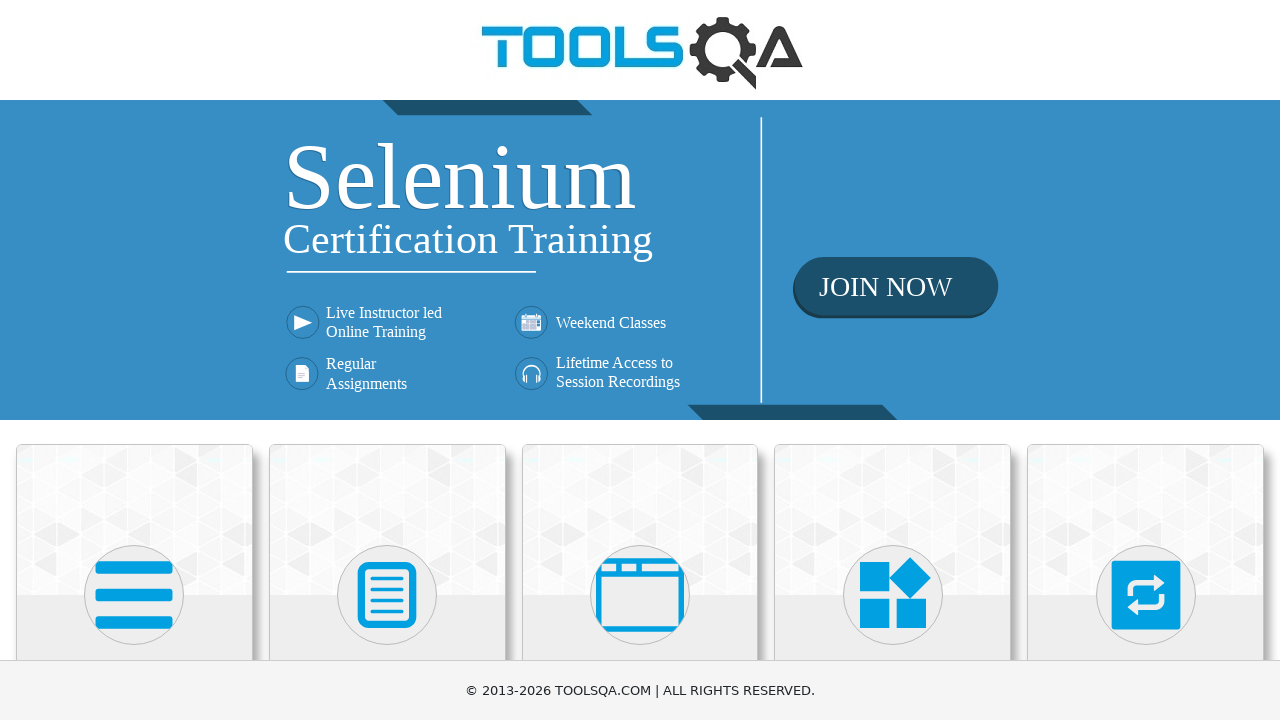

Clicked on Alerts, Frame & Windows card at (640, 360) on xpath=//div[@class='card-body']//h5[text()='Alerts, Frame & Windows']
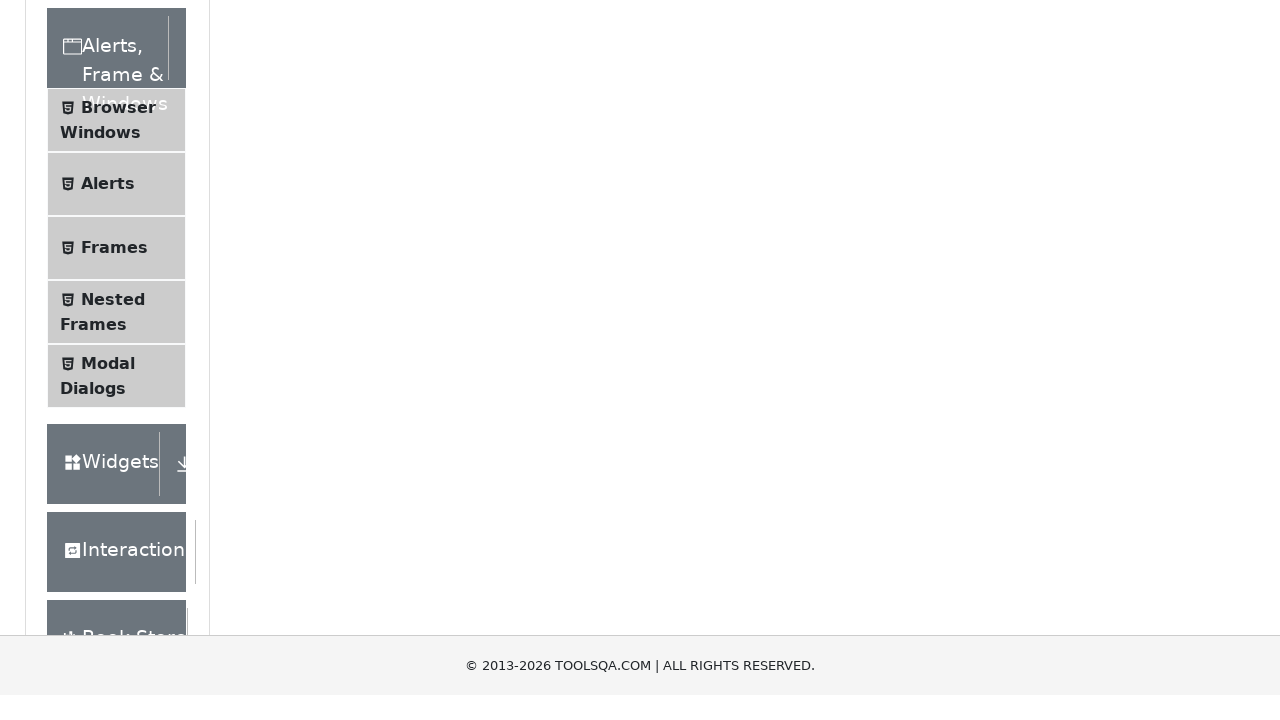

Located Alerts menu item
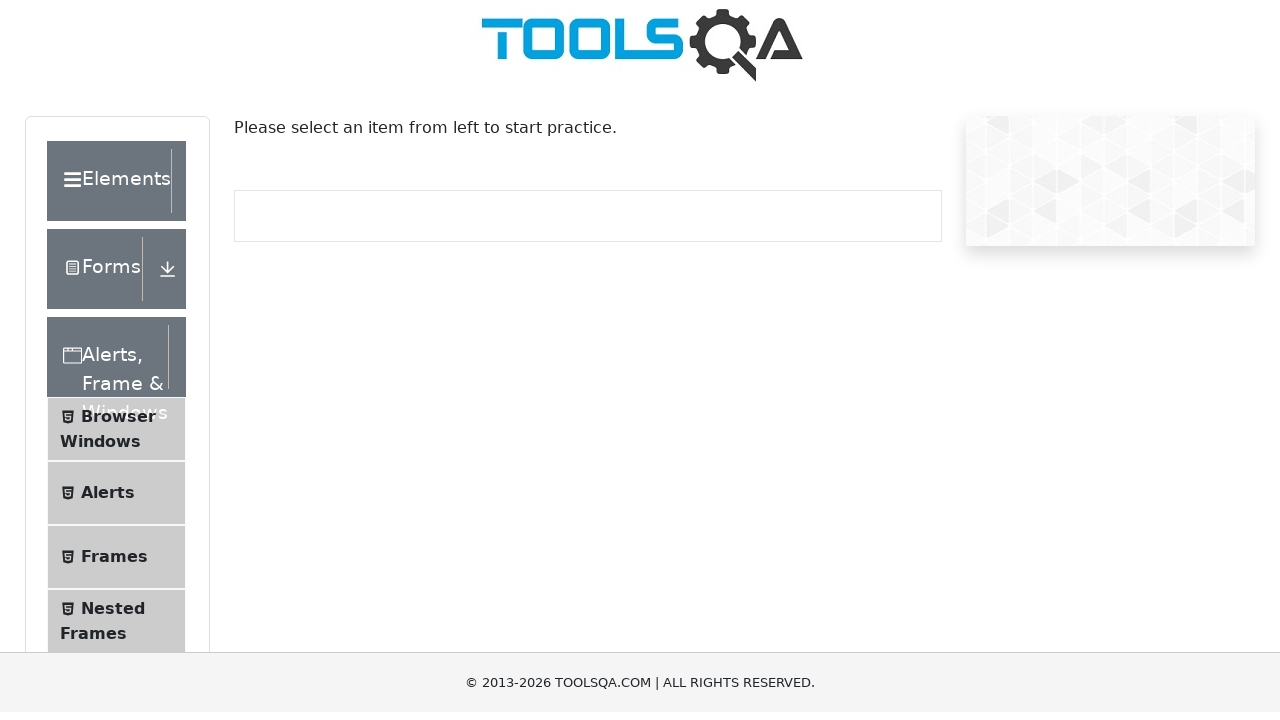

Scrolled Alerts menu item into view
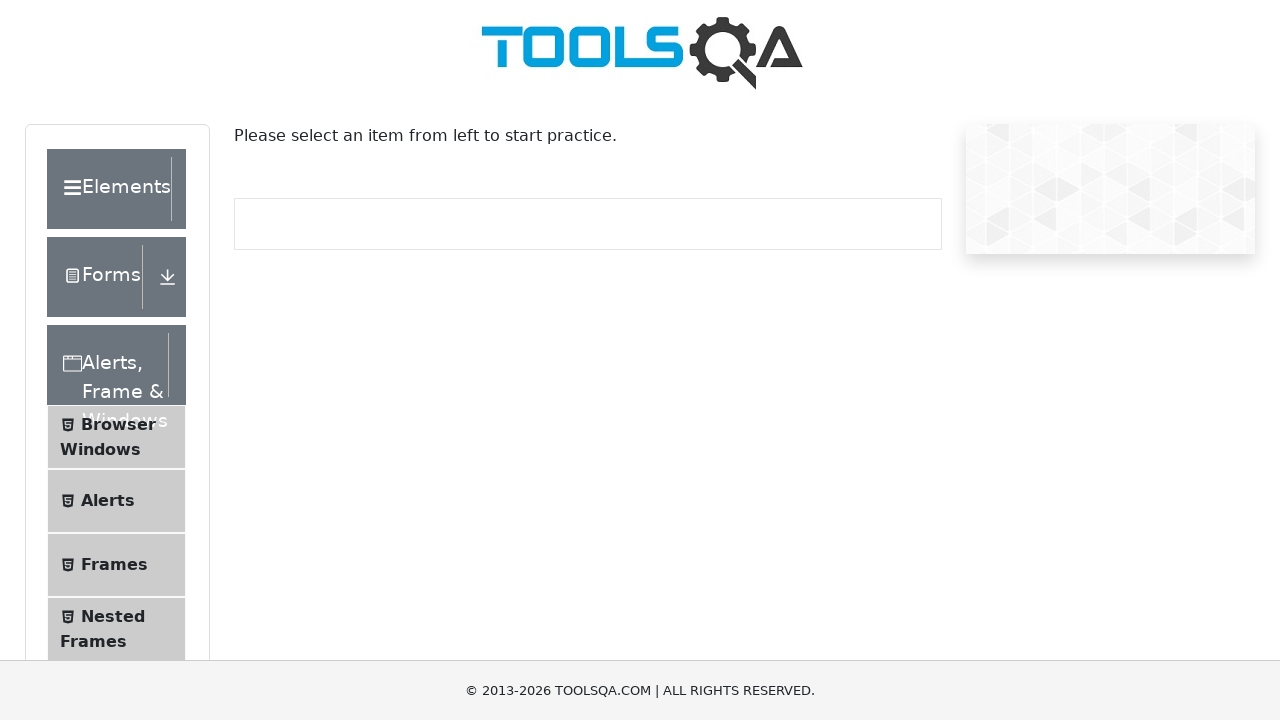

Clicked on Alerts menu item to navigate to Alerts section at (108, 501) on xpath=//li[@id='item-1']//span[text()='Alerts']
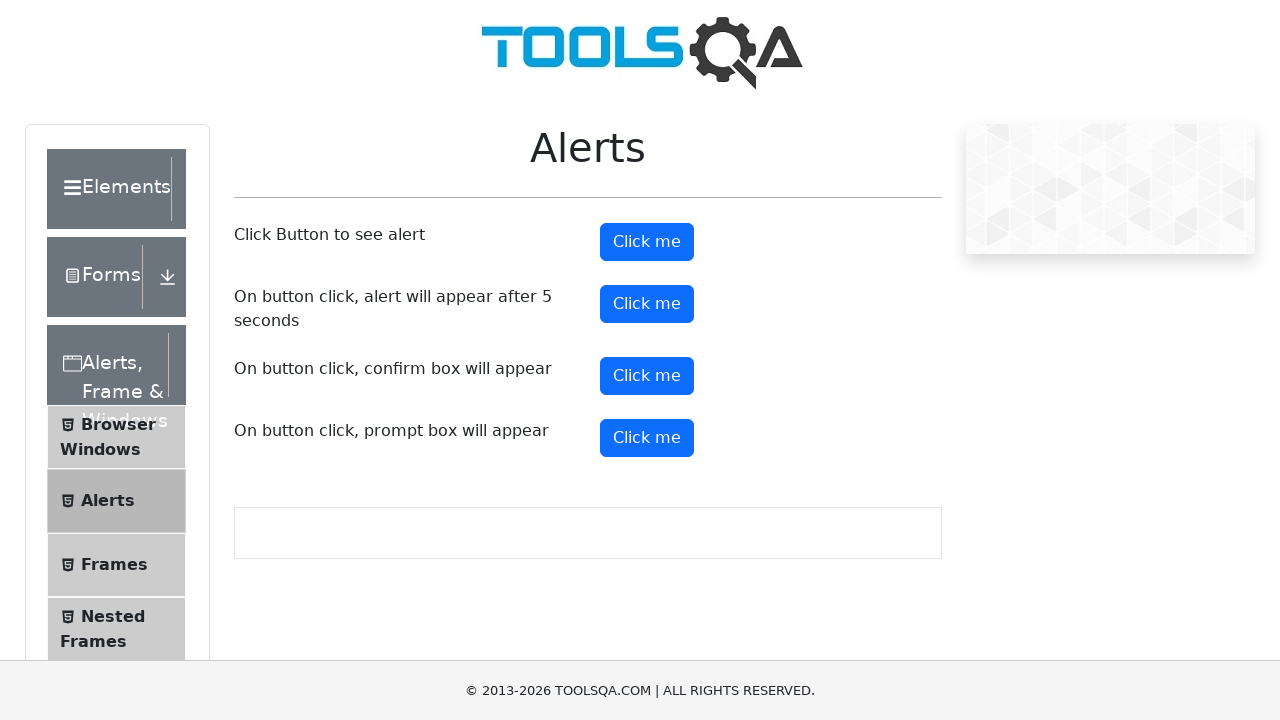

Located confirm alert button
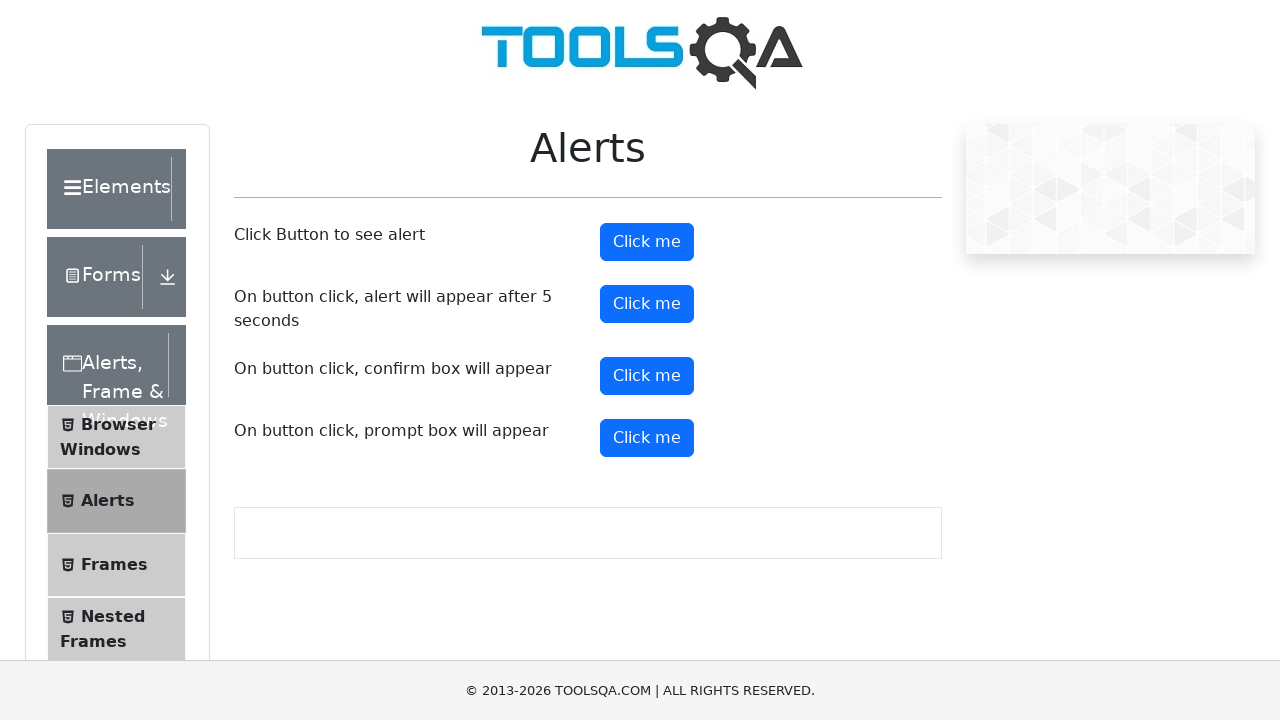

Scrolled confirm alert button into view
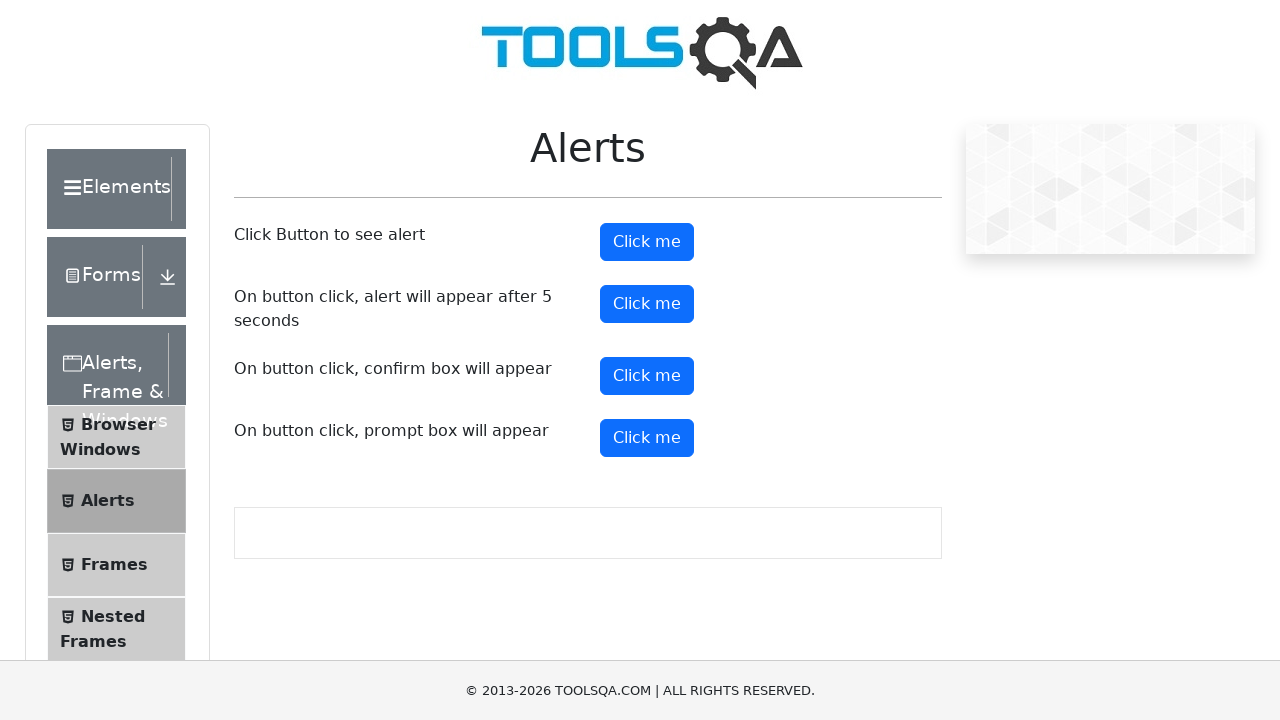

Registered dialog handler to dismiss confirmation alerts
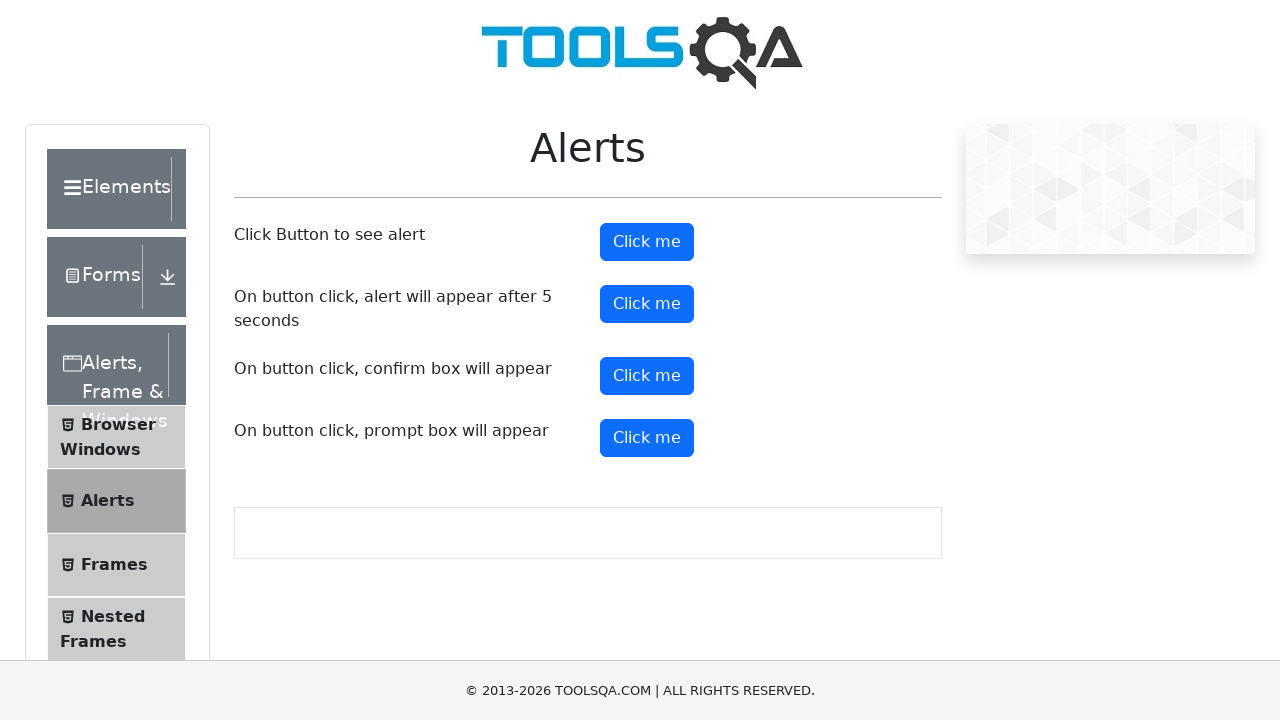

Clicked confirm alert button to trigger confirmation dialog at (647, 376) on #confirmButton
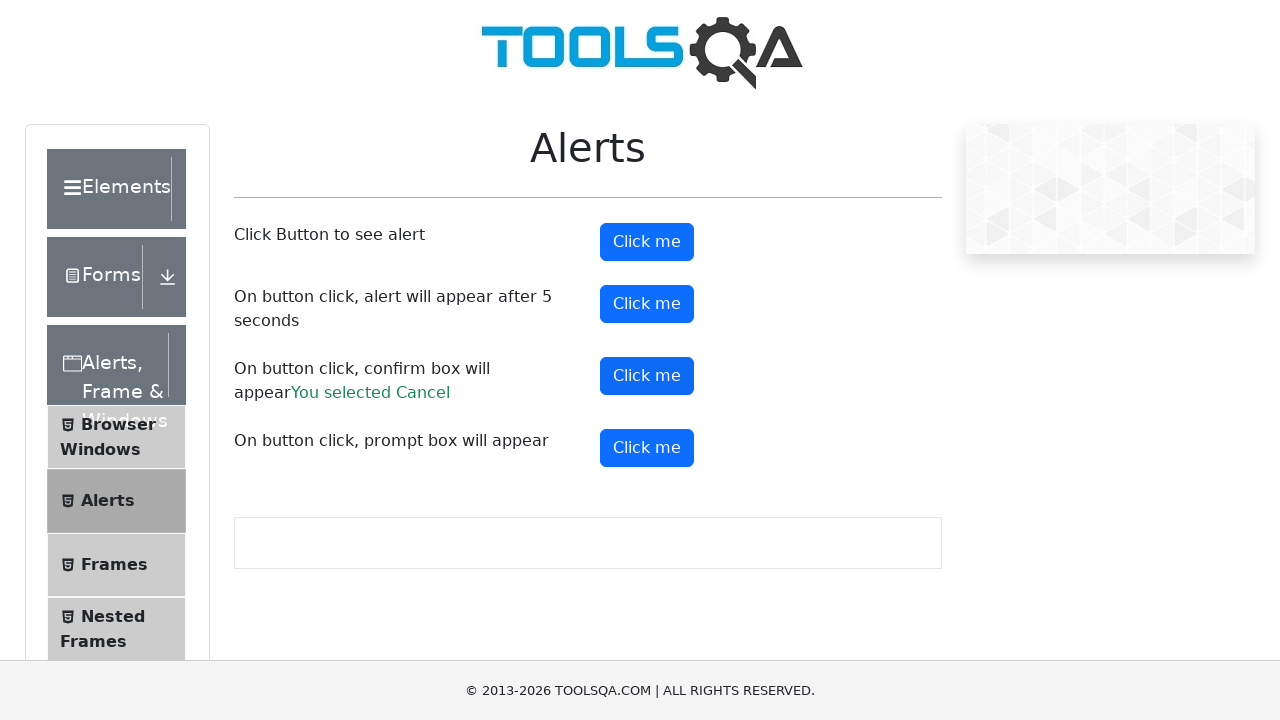

Confirmation dialog was dismissed and result appeared
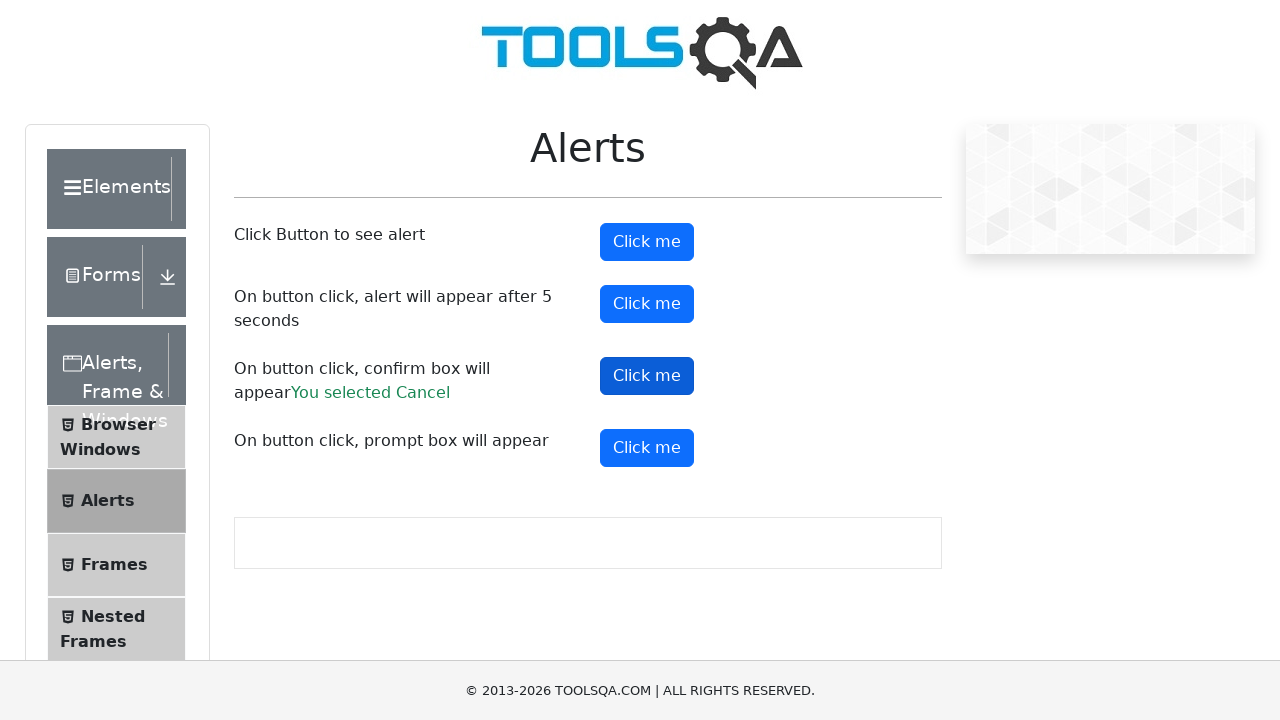

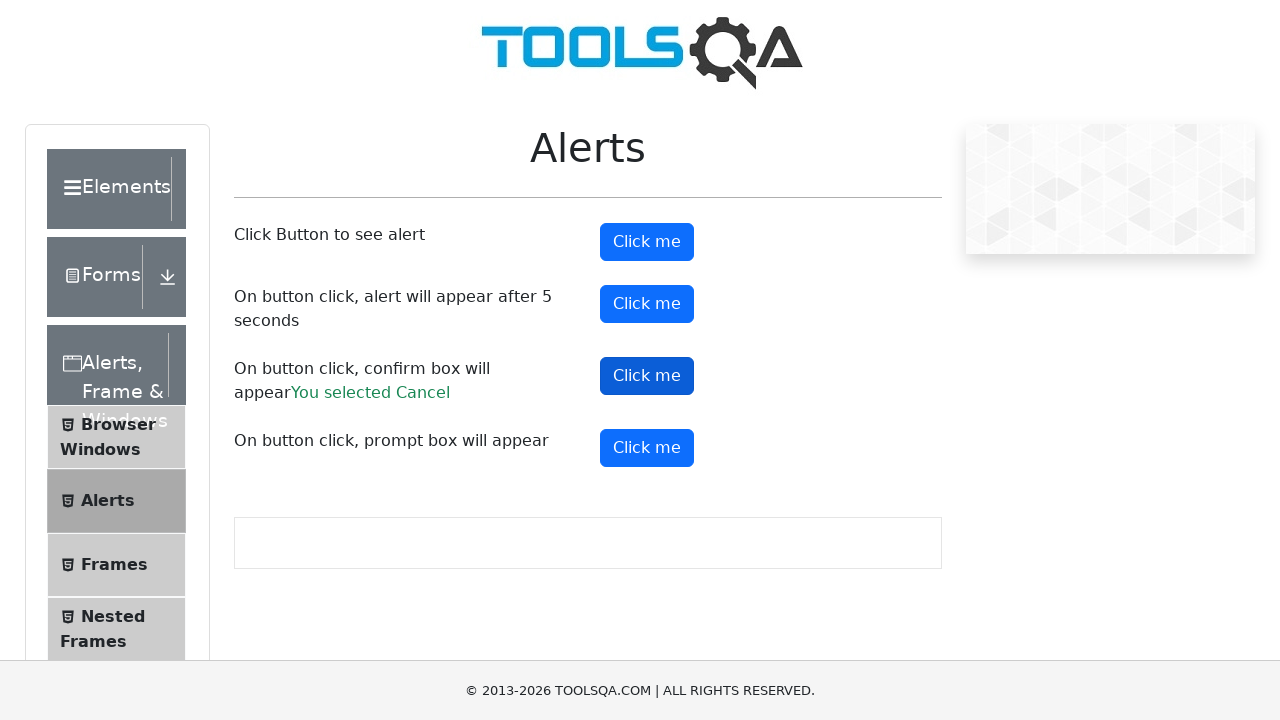